Tests scrolling functionality by scrolling to a specific element on the page using JavaScript.

Starting URL: https://anhtester.com/

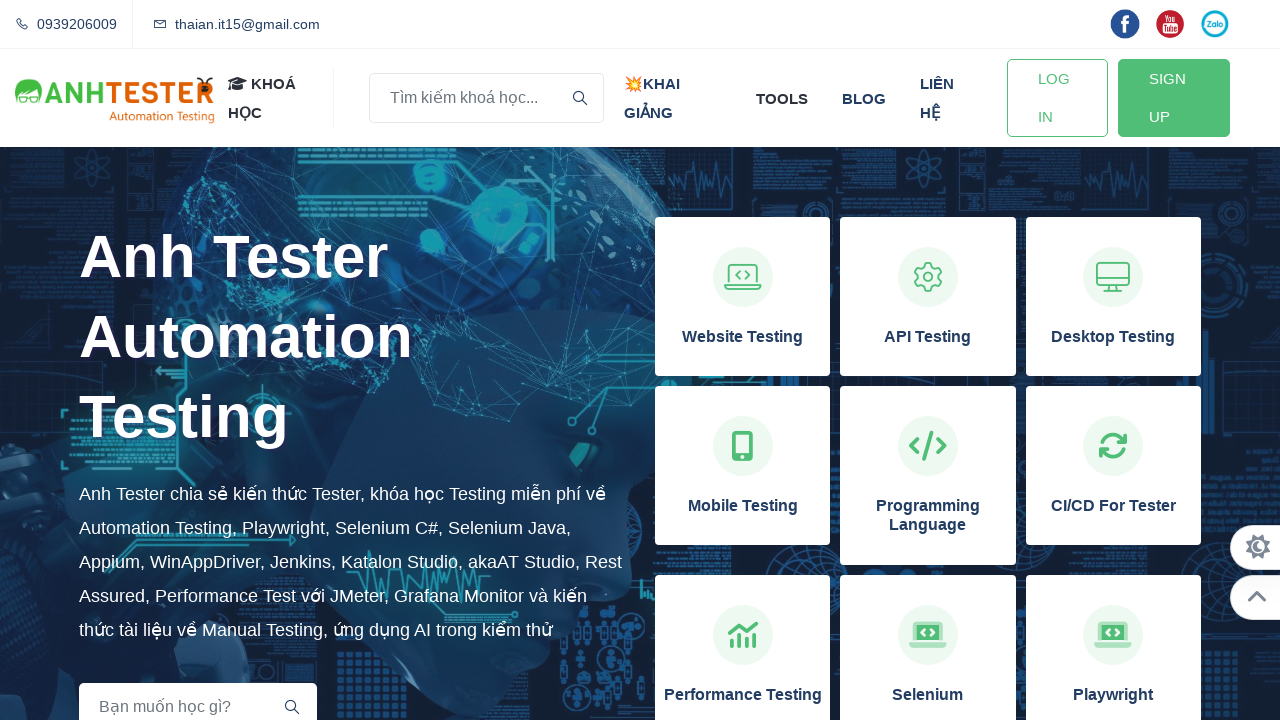

Located the 'Kiến thức Automation Testing' heading element
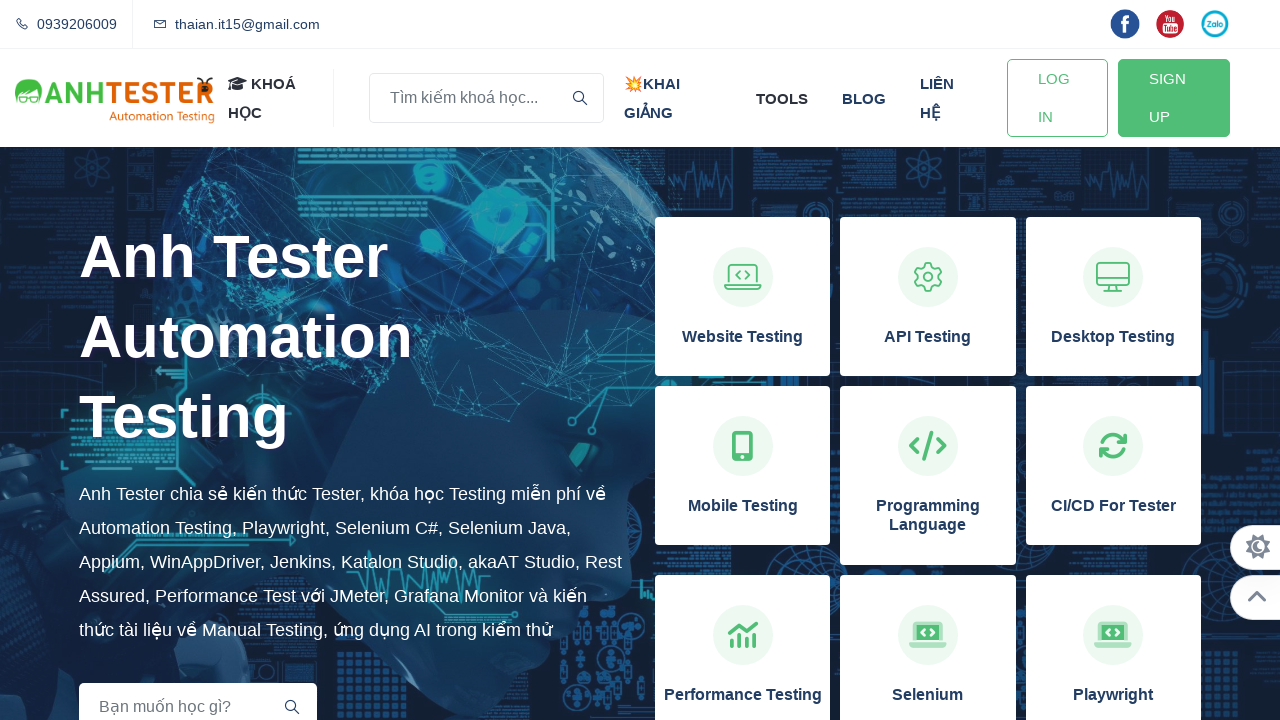

Scrolled to 'Kiến thức Automation Testing' element using JavaScript
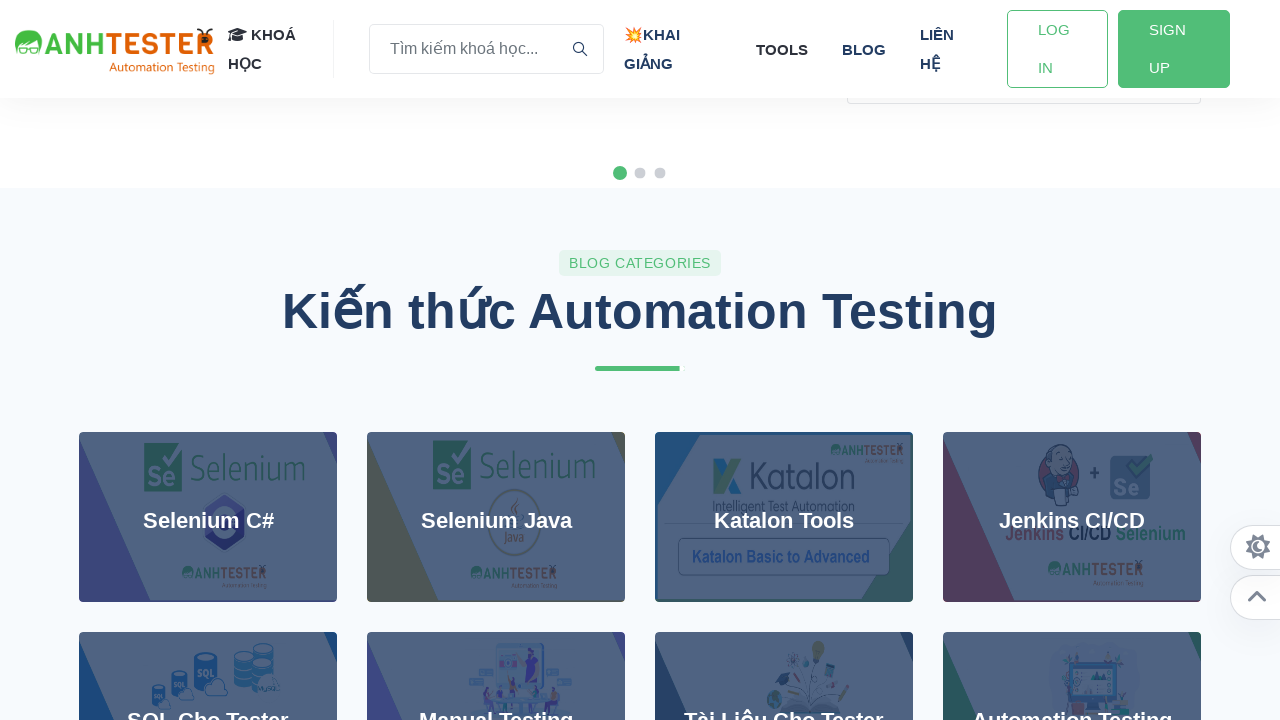

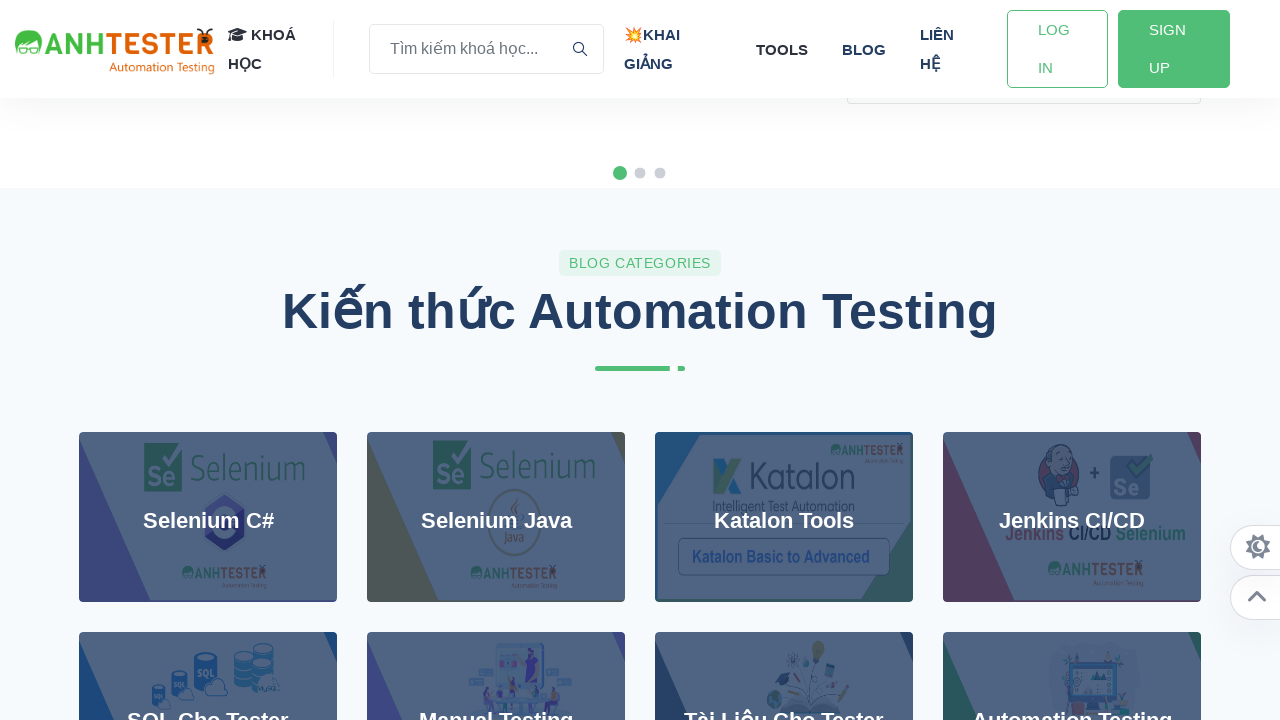